Tests the Python.org search functionality by entering a search query "pycon" and submitting the search form

Starting URL: http://www.python.org

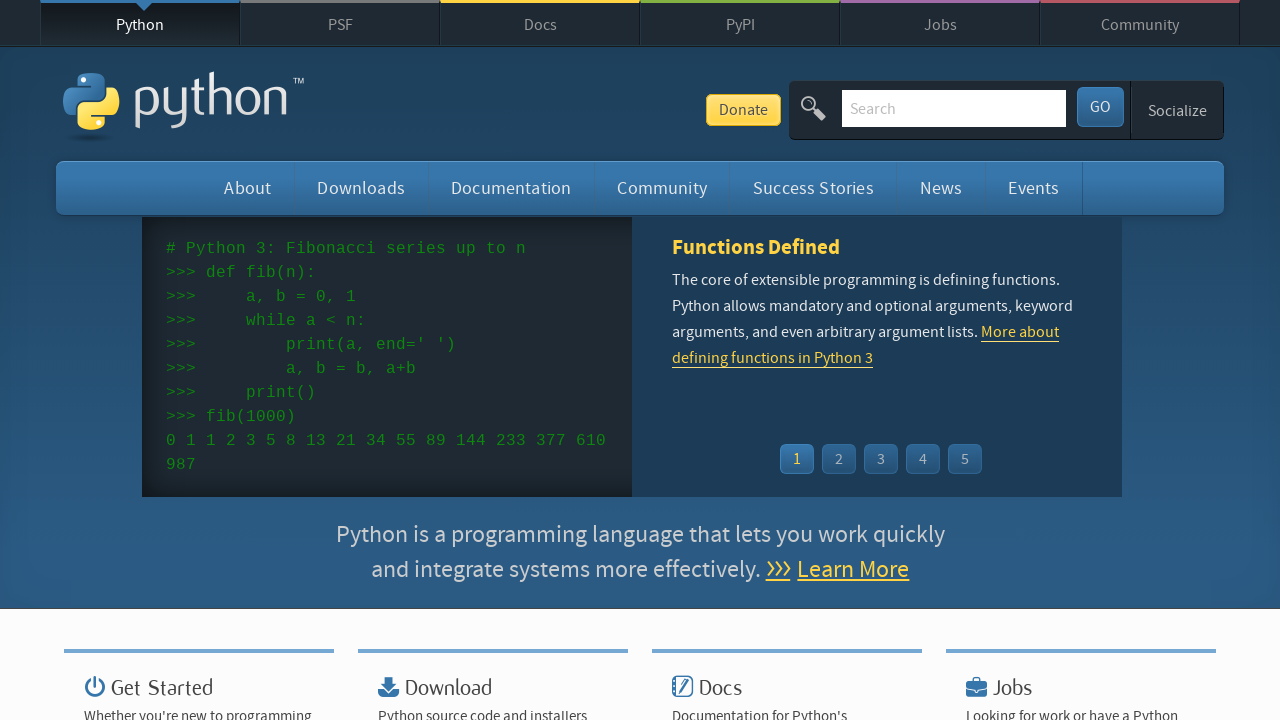

Filled search field with 'pycon' on input[name='q']
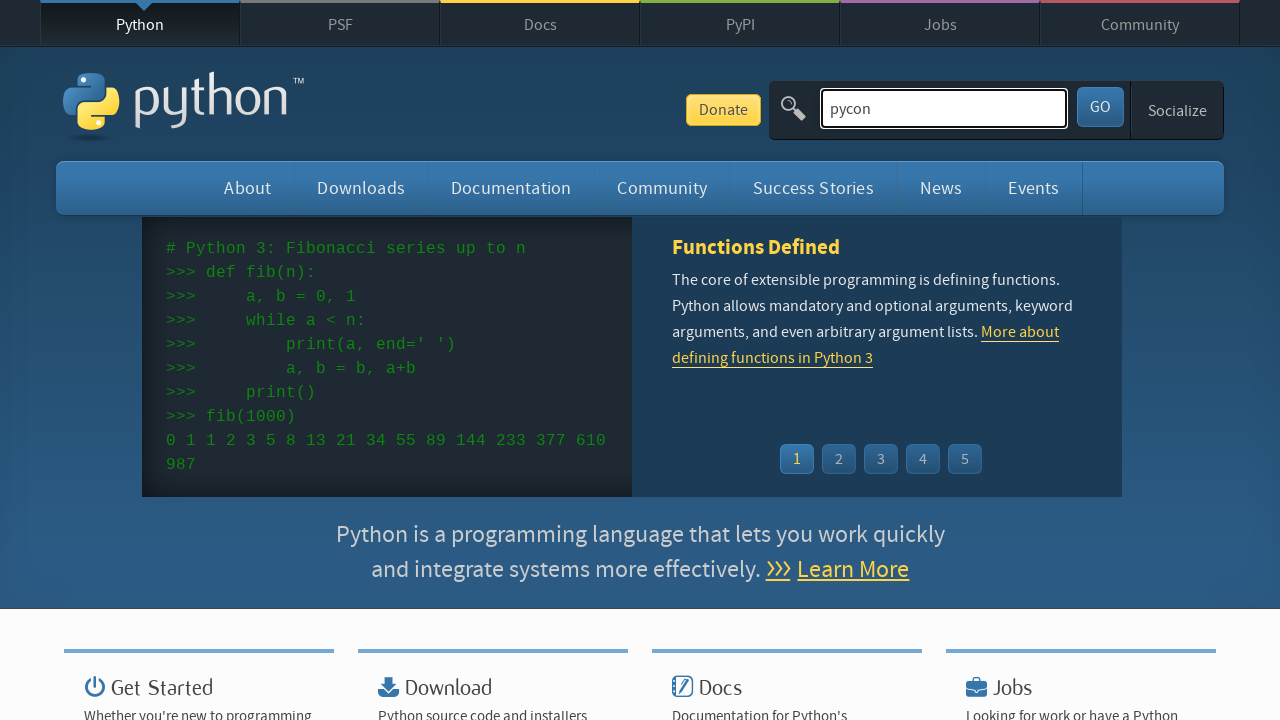

Pressed Enter to submit search form on input[name='q']
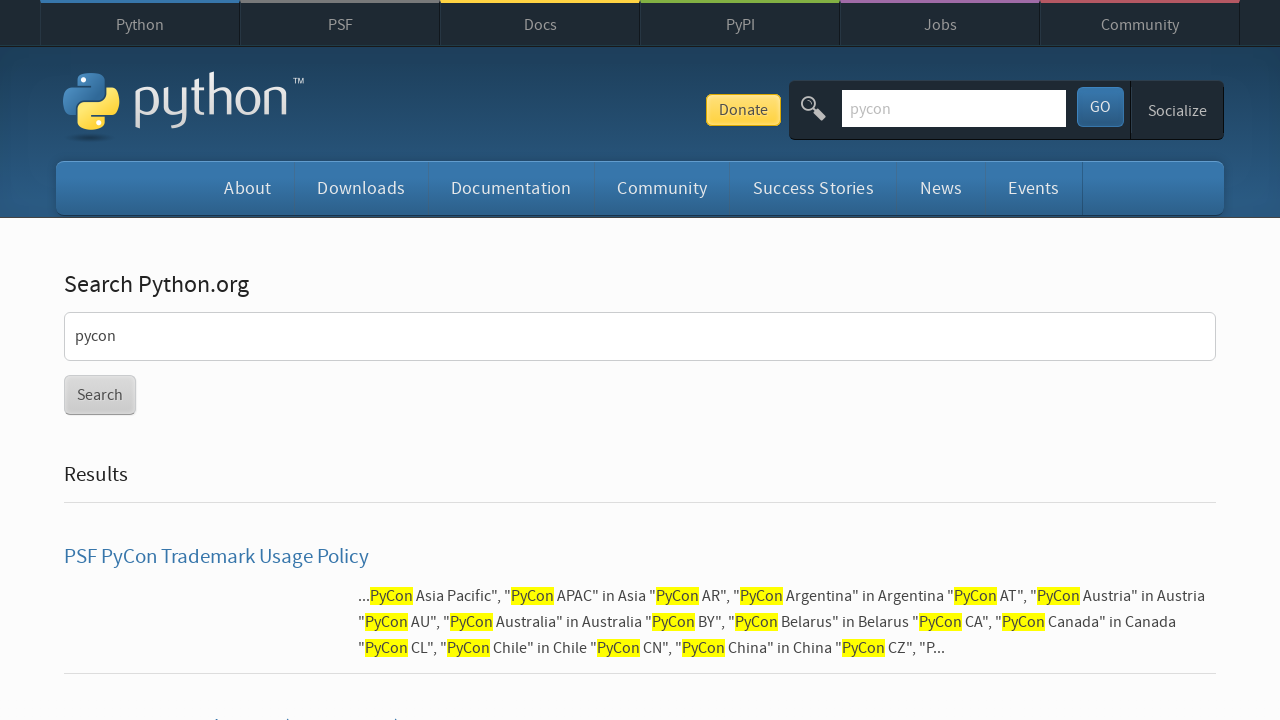

Waited for search results page to load
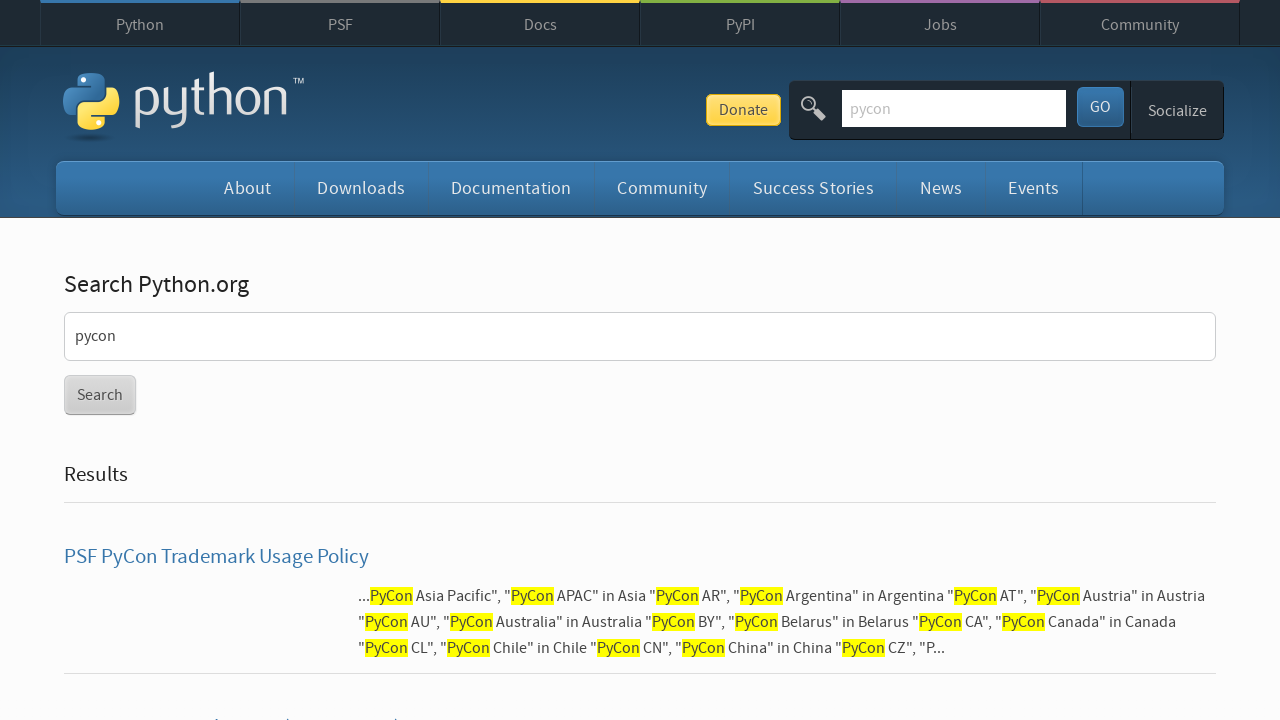

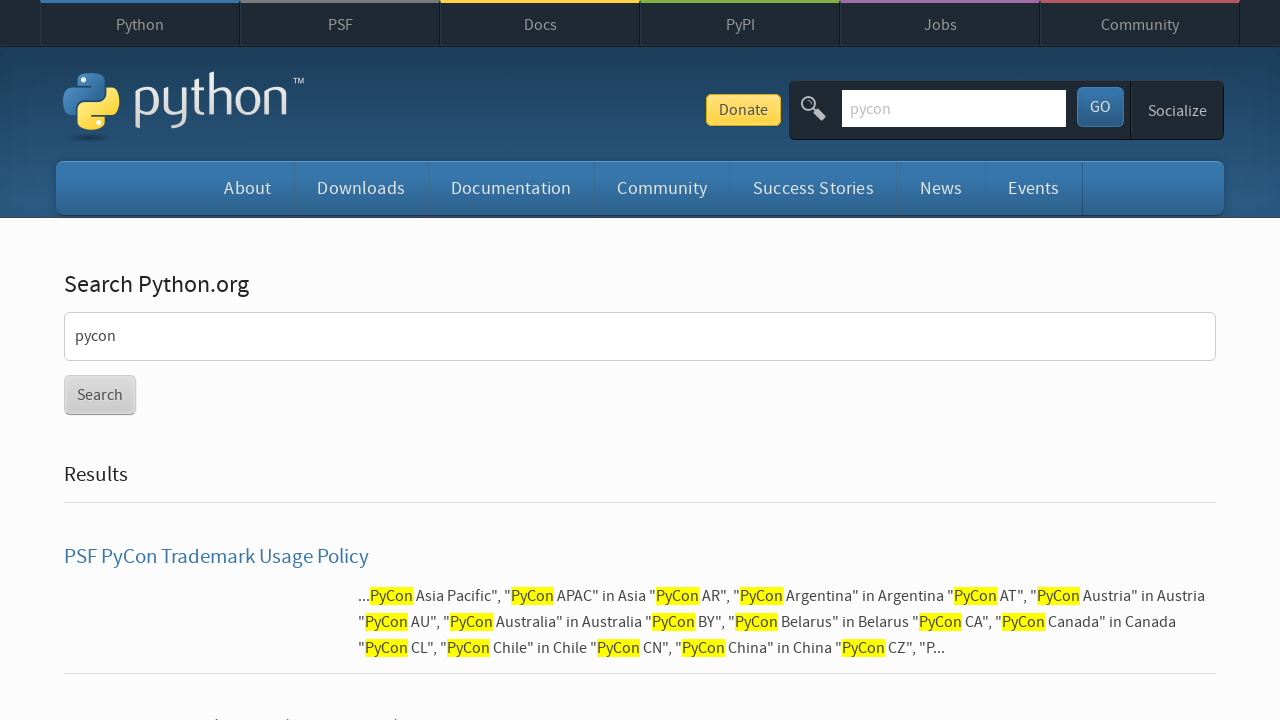